Tests blog signup functionality by filling out a registration form with username, email, and password fields and verifying successful registration

Starting URL: https://selenium-blog.herokuapp.com/signup

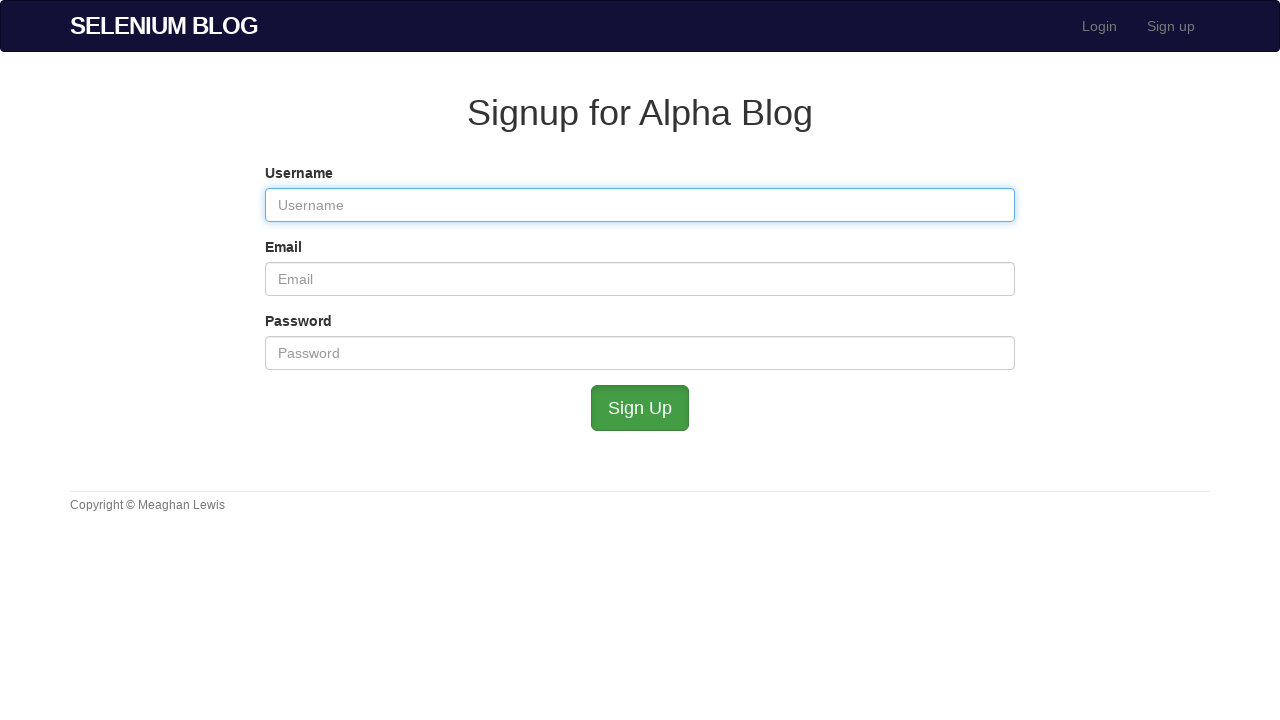

Filled username field with 'Betsy1772111408' on #user_username
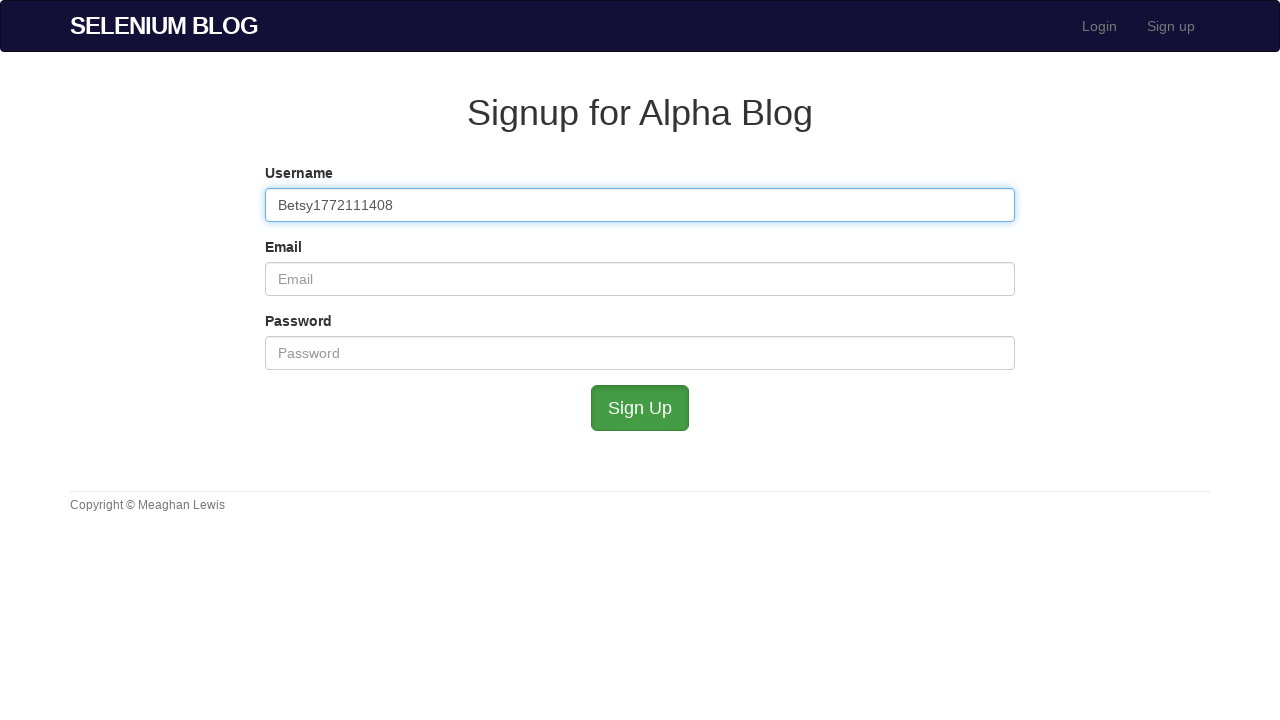

Filled email field with 'betsy1772111408@ilovemoo.com' on #user_email
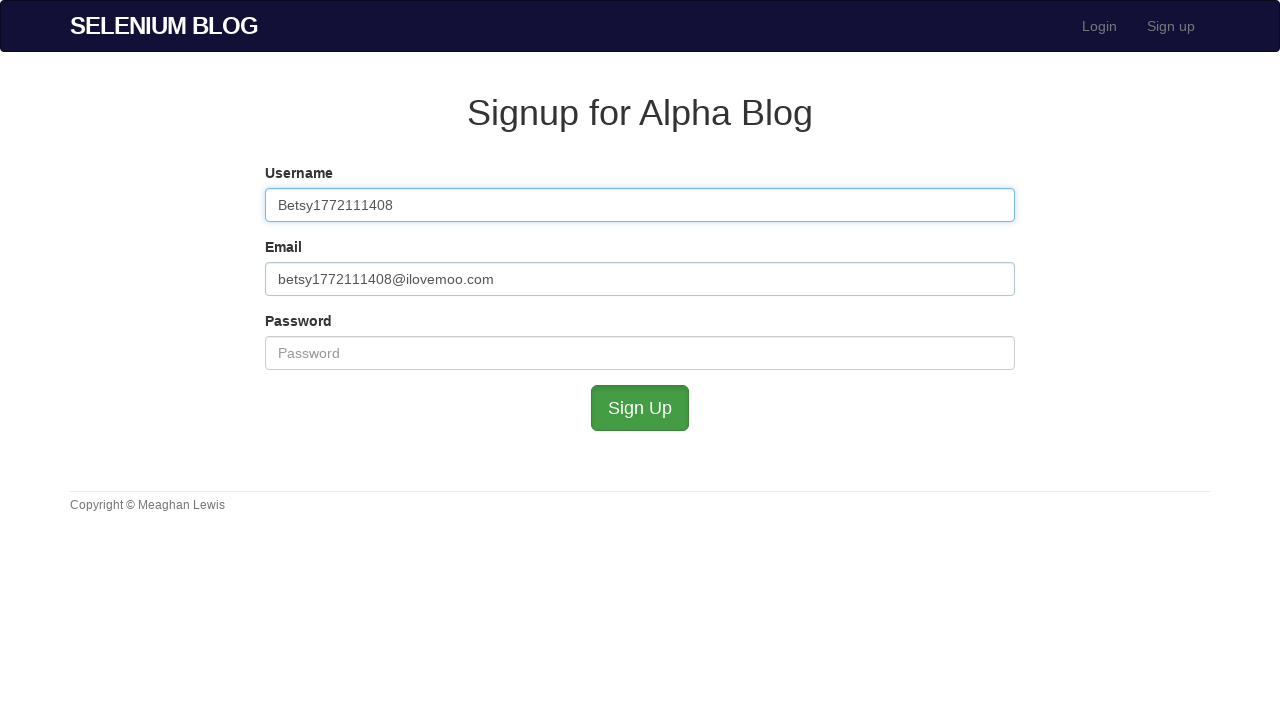

Filled password field with 'betsygoesmoo' on #user_password
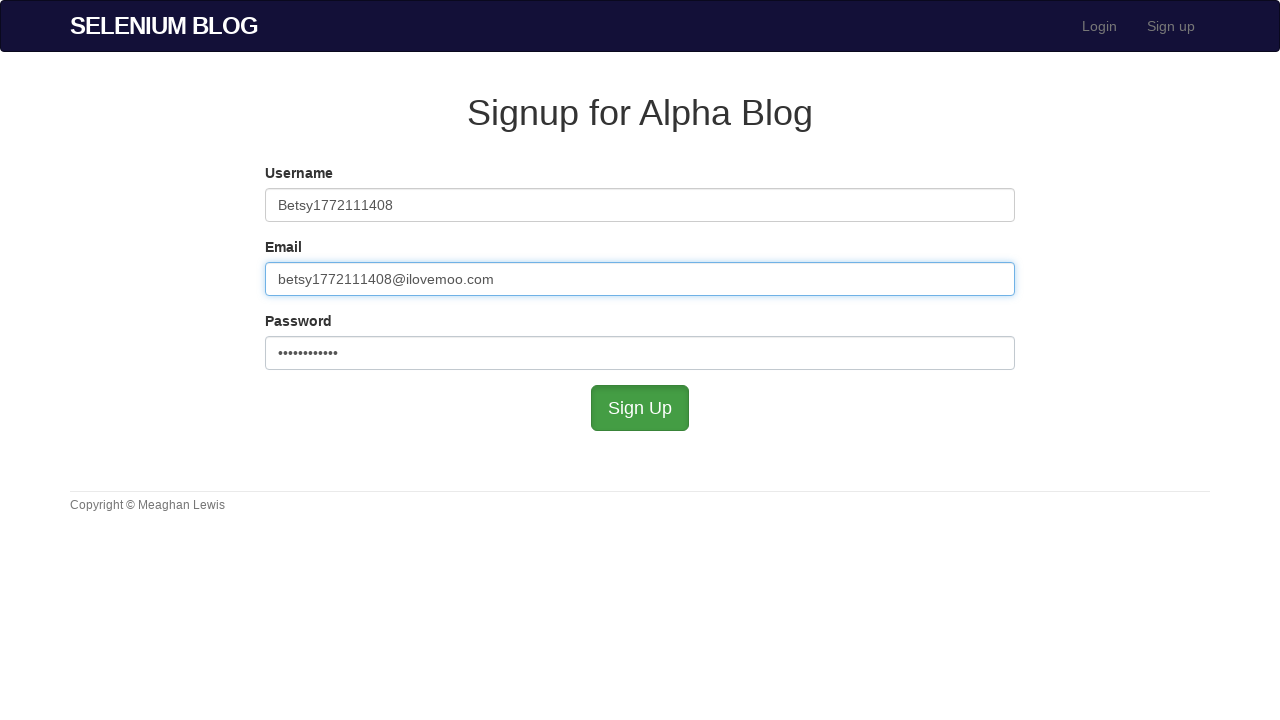

Clicked submit button to register at (640, 408) on #submit
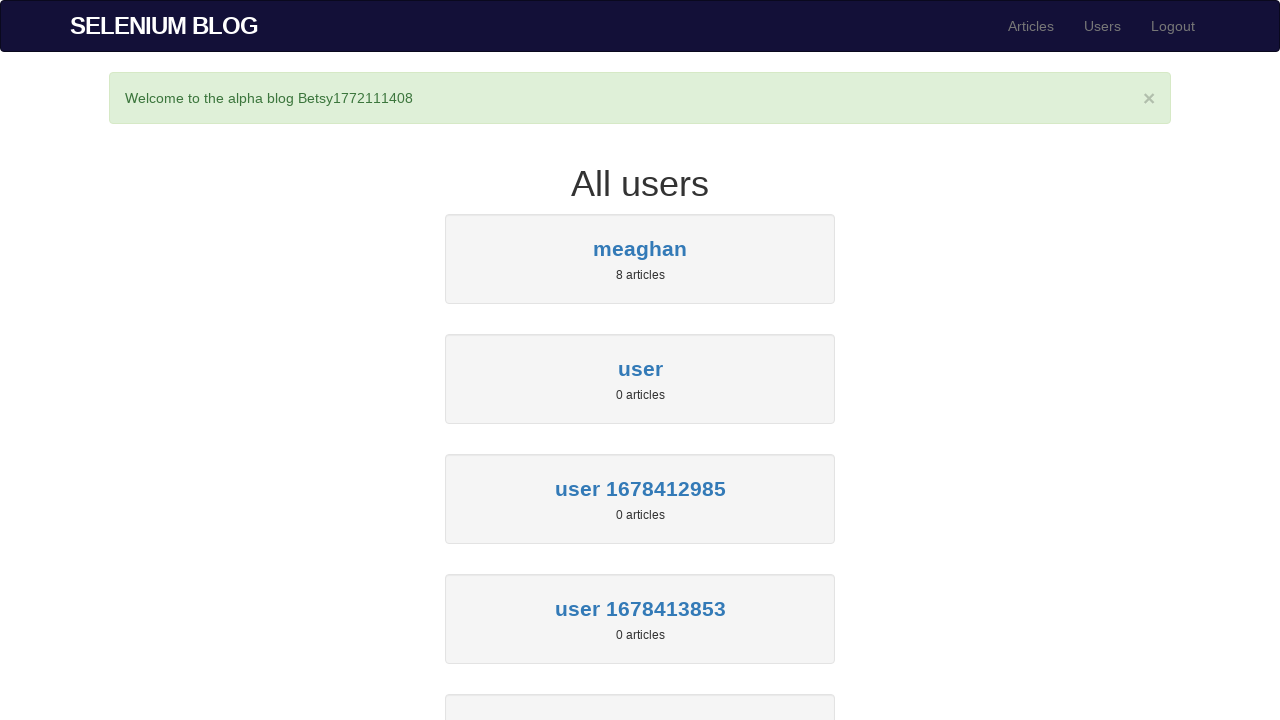

Success message banner appeared
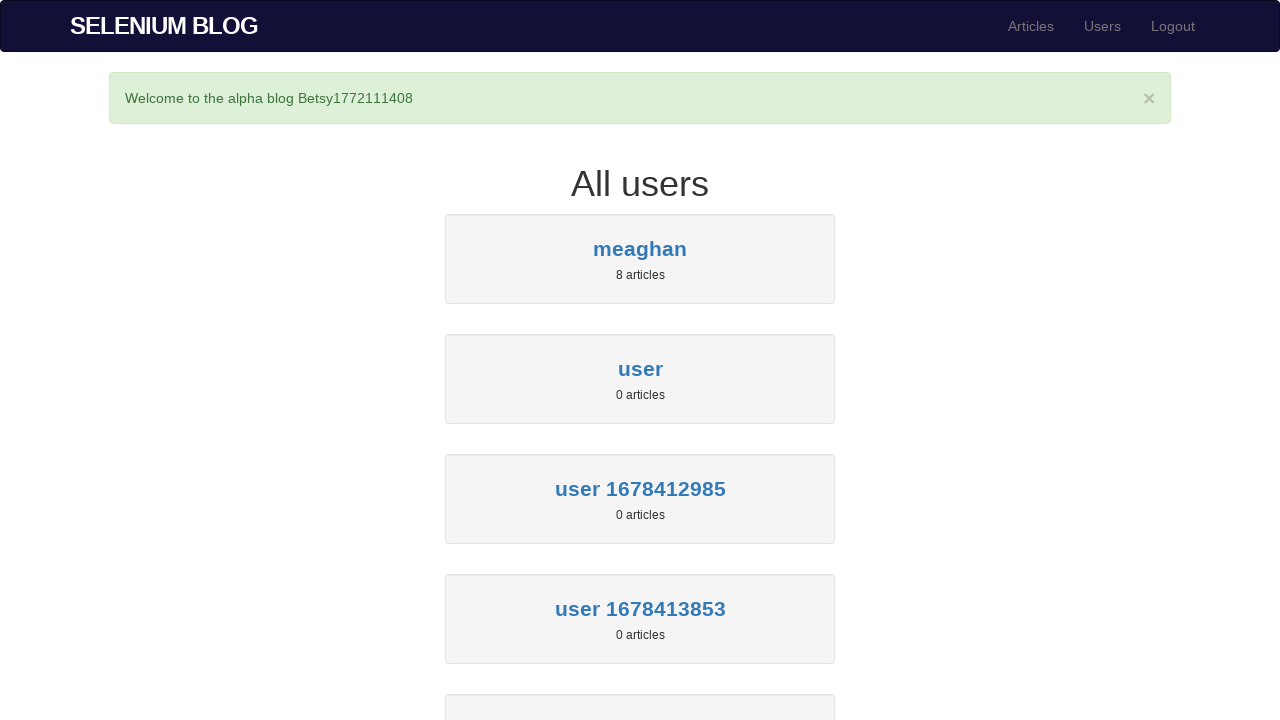

Located success banner element
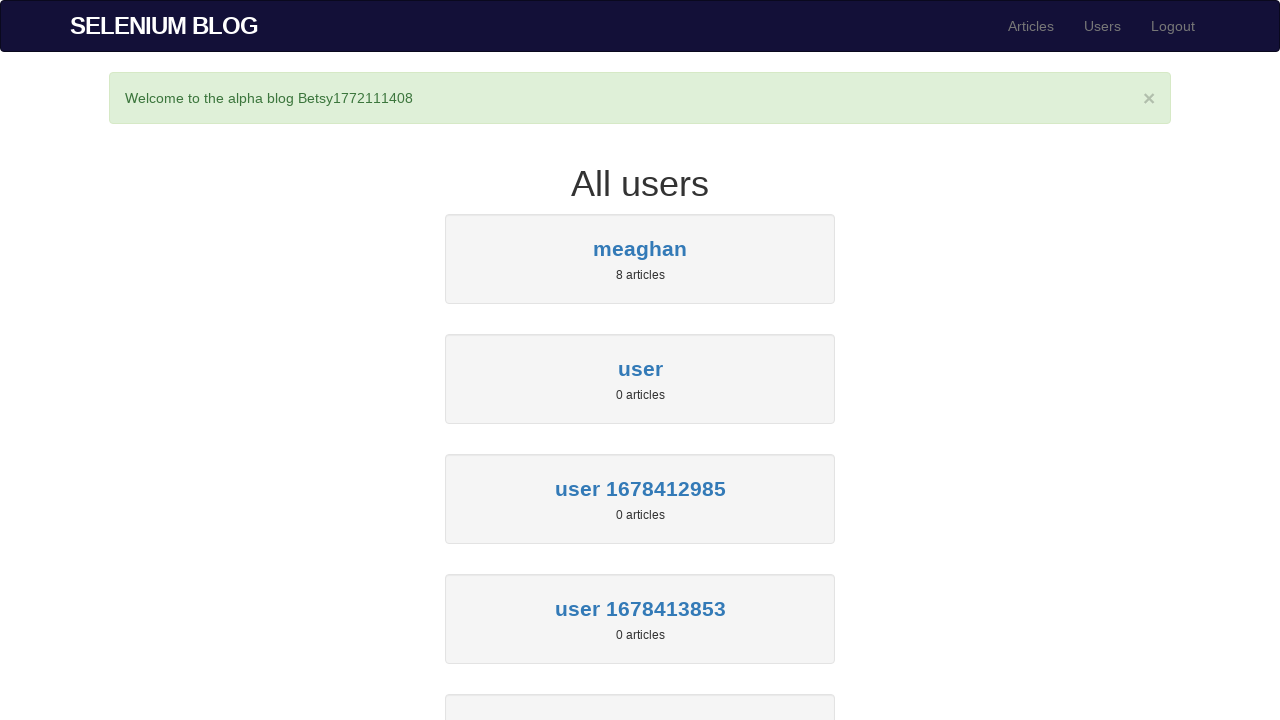

Verified success message: 'Welcome to the alpha blog Betsy1772111408'
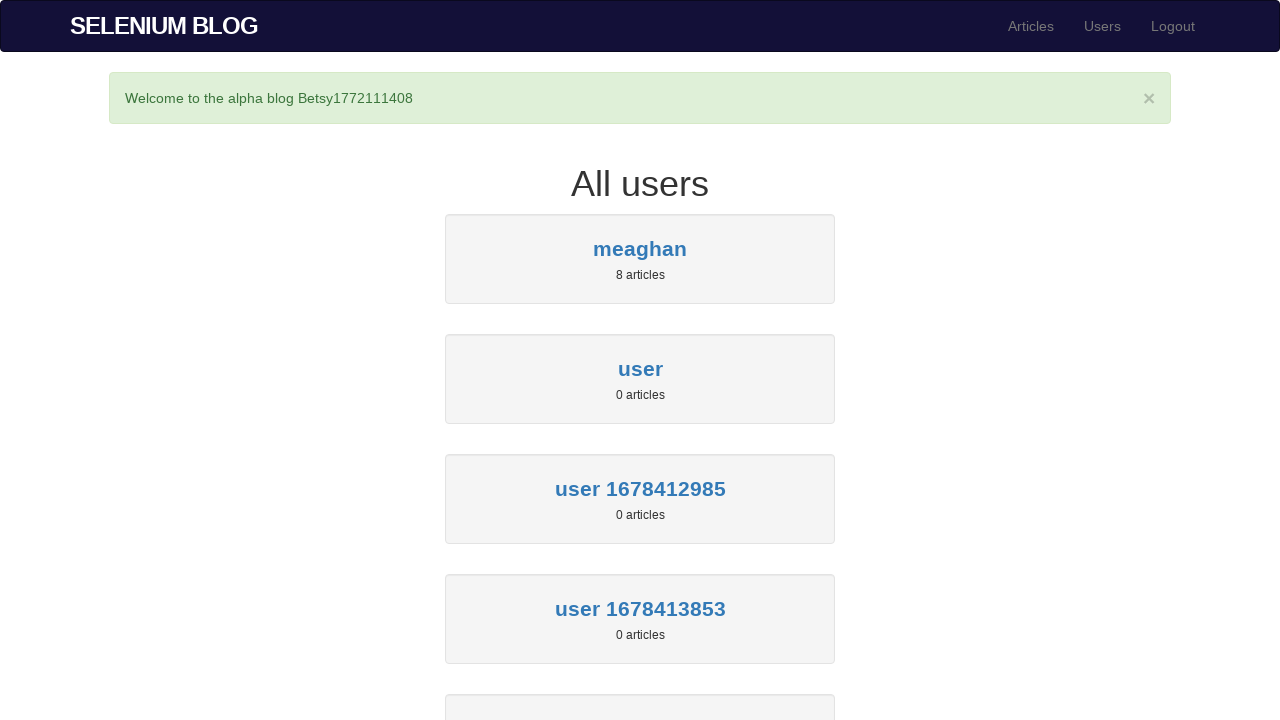

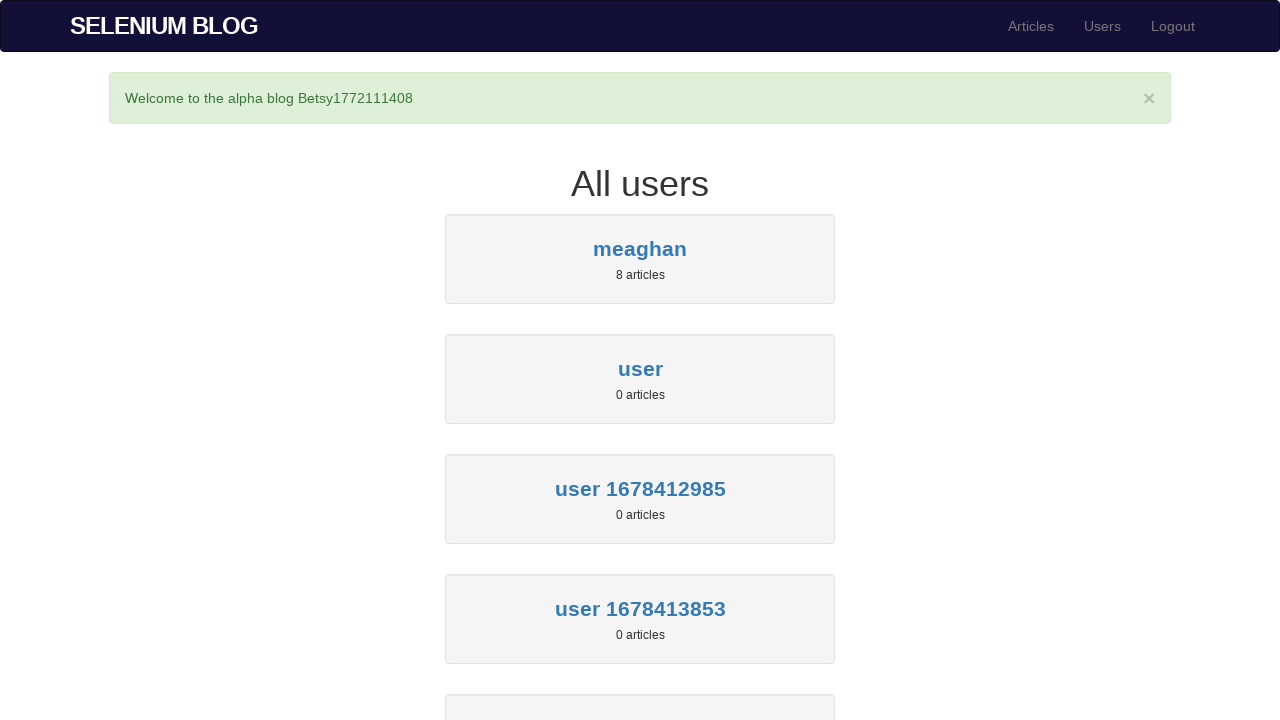